Tests the country dropdown selection functionality on a visa application form by clicking the dropdown and selecting India from the list of countries

Starting URL: https://www.dummyticket.com/dummy-ticket-for-visa-application/

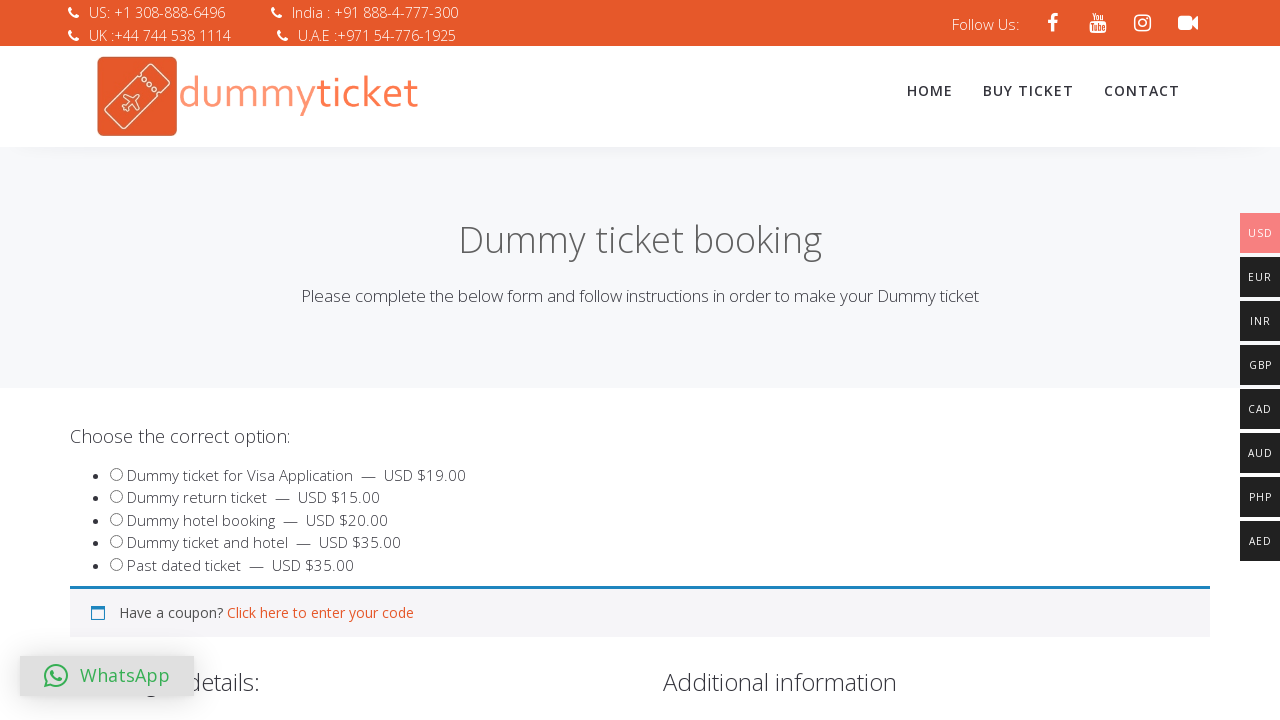

Clicked on the country dropdown to open it at (344, 360) on span#select2-billing_country-container
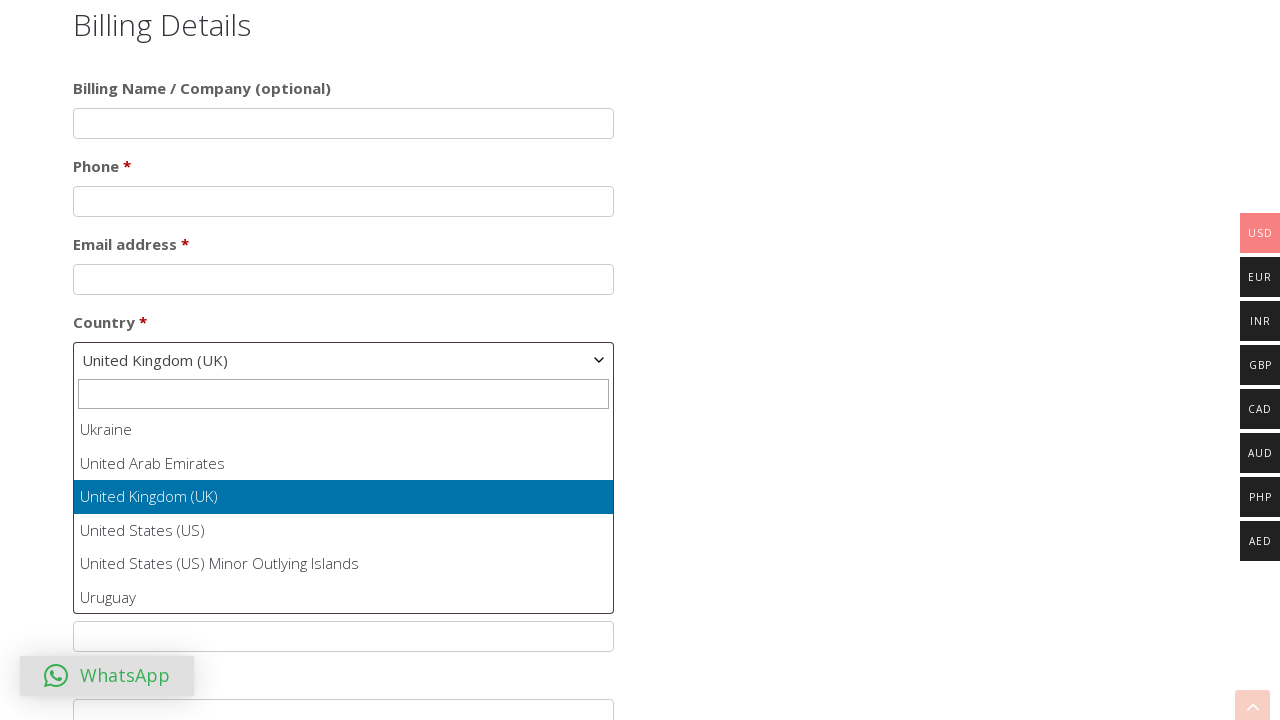

Country dropdown list appeared
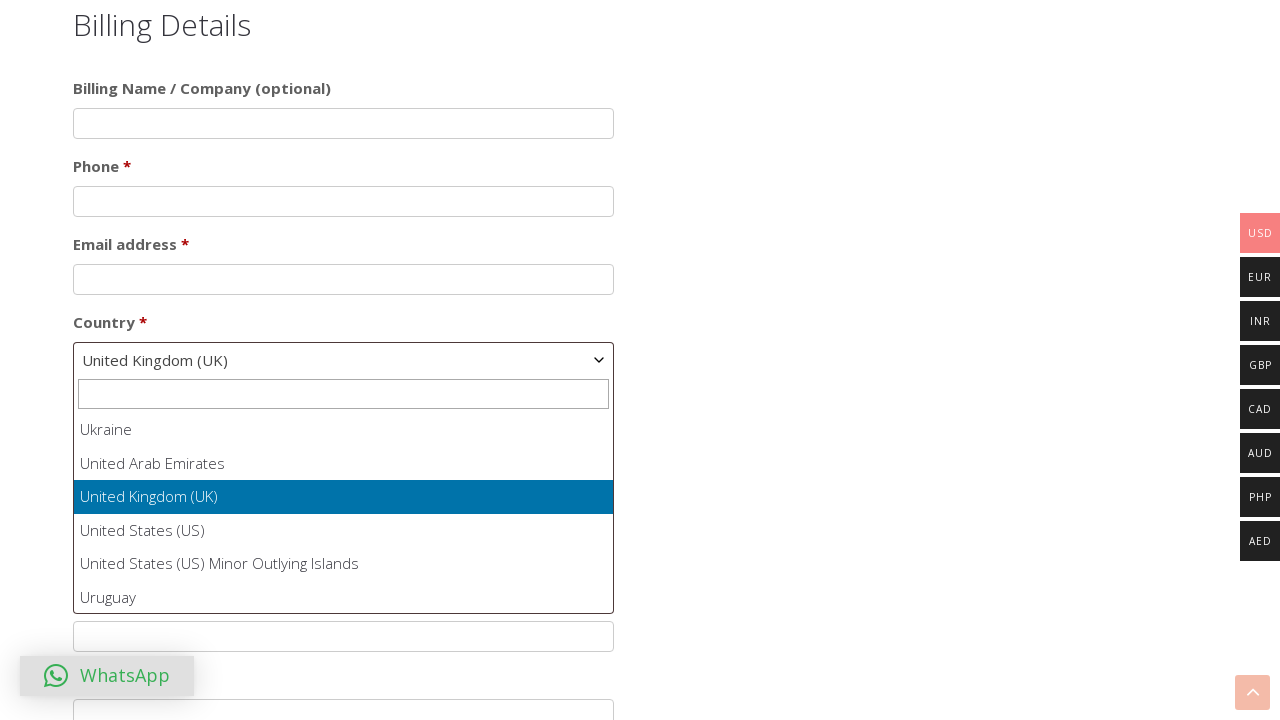

Selected India from the country dropdown at (344, 512) on ul#select2-billing_country-results li:has-text('India')
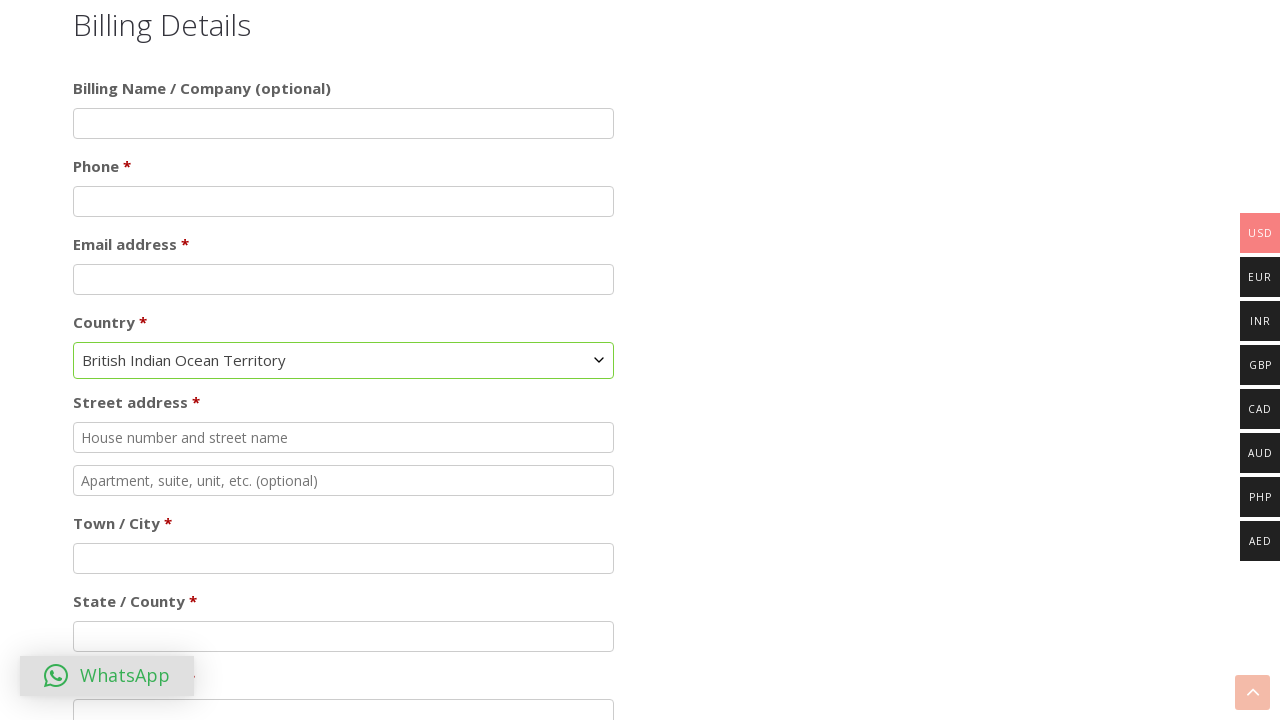

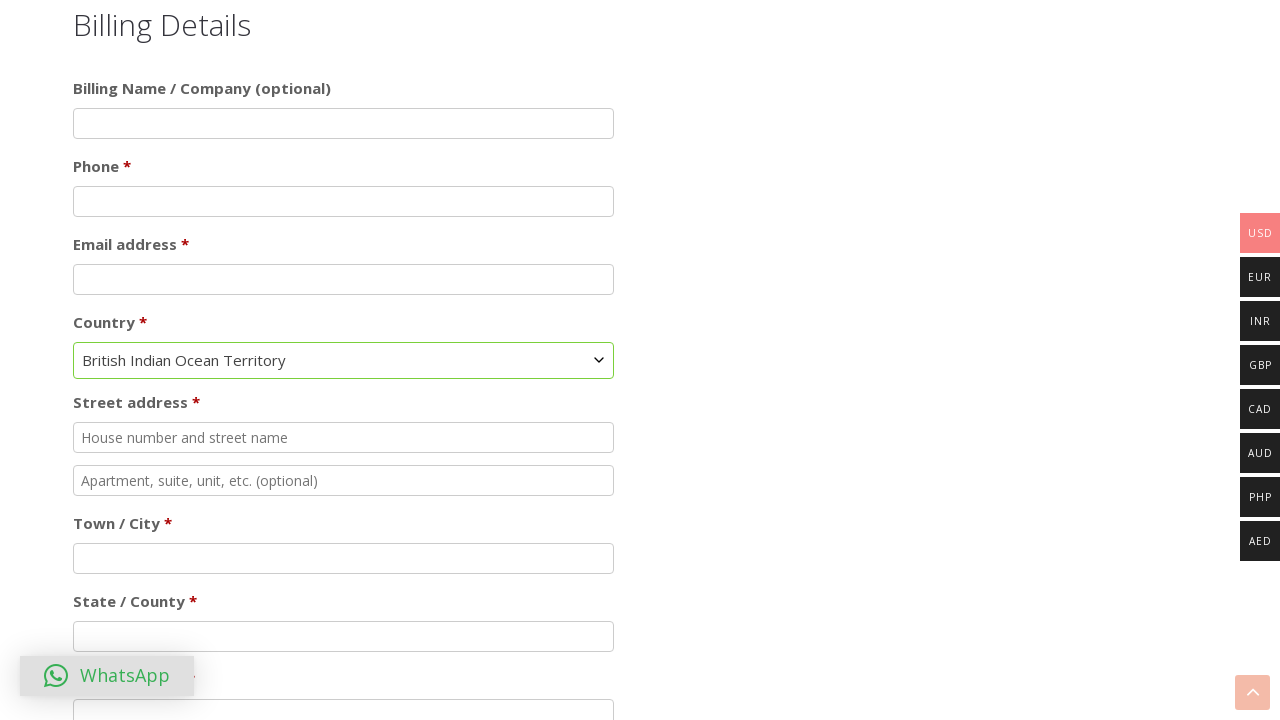